Tests click and hold mouse action by holding down on a clickable element and verifying the status changes to focused

Starting URL: https://www.selenium.dev/selenium/web/mouse_interaction.html

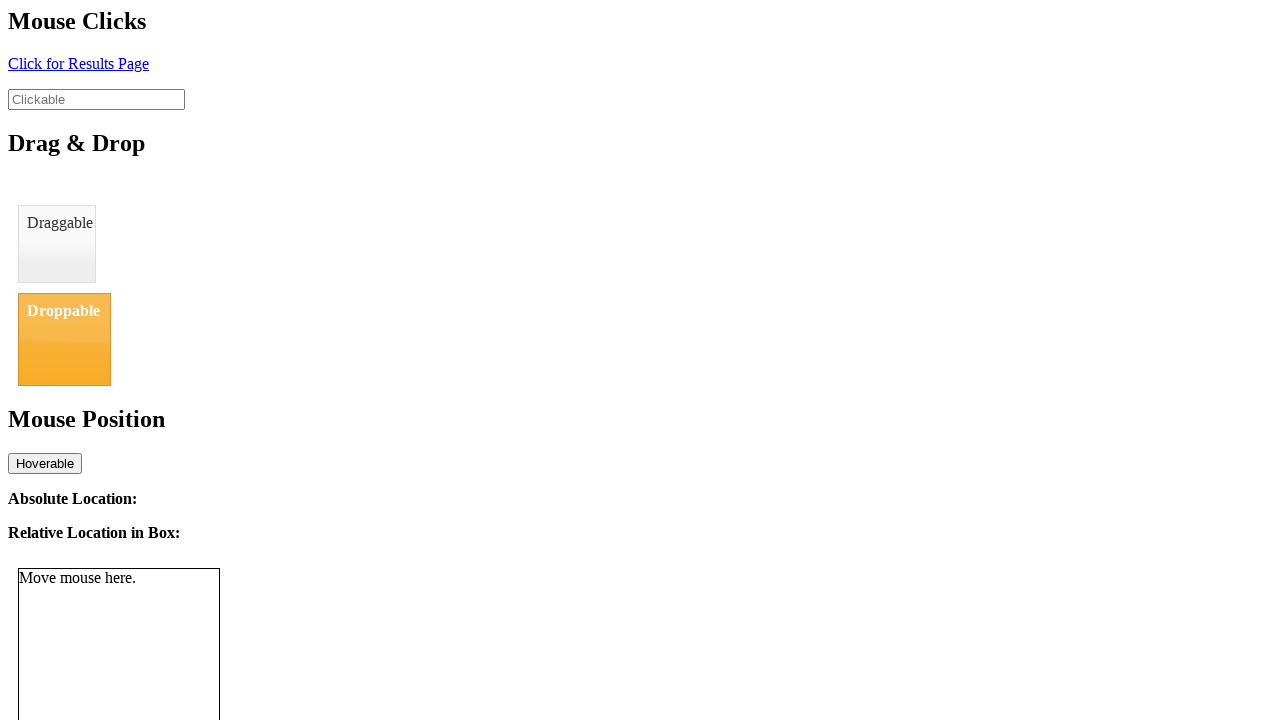

Clicked and held on clickable element for 1 second at (96, 99) on #clickable
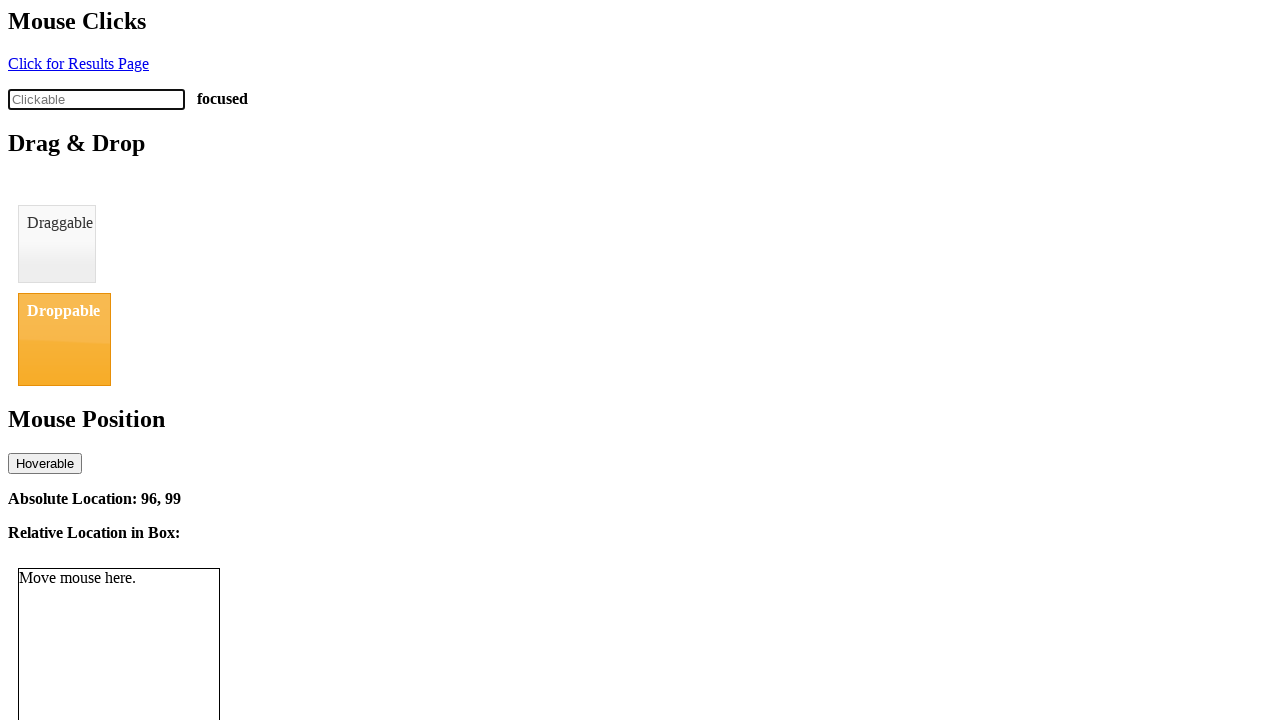

Verified element status changed to 'focused'
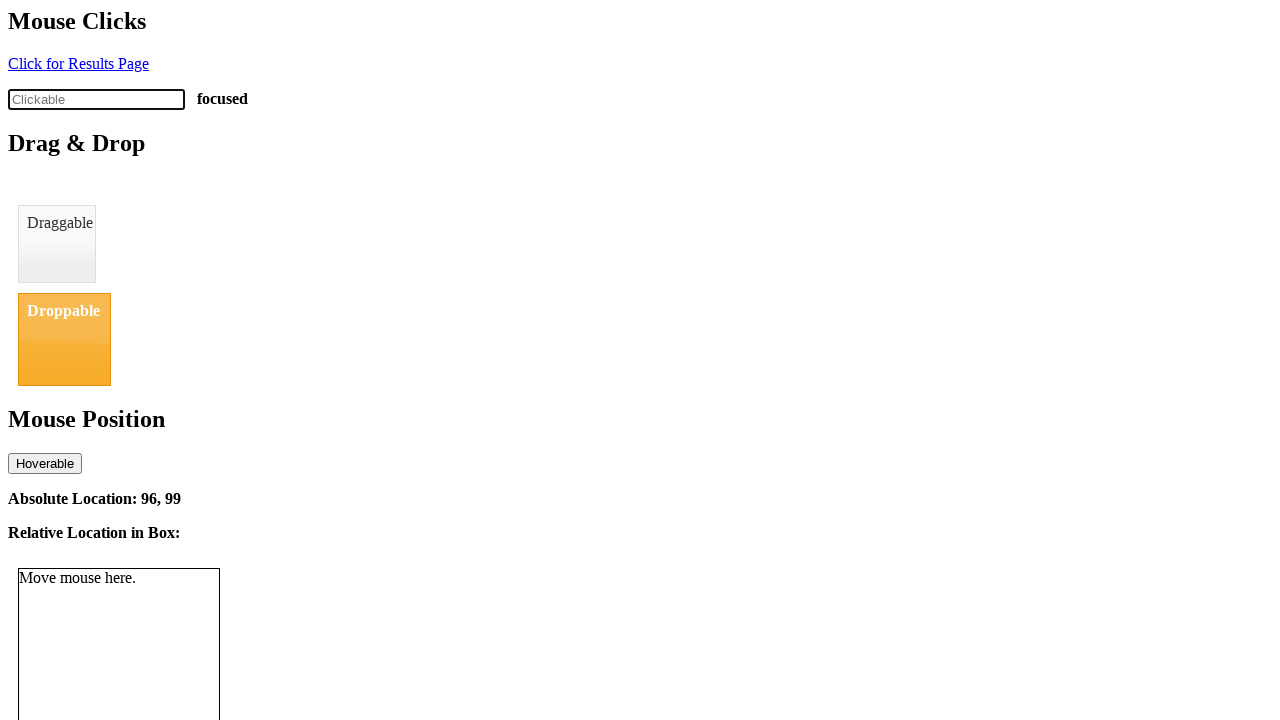

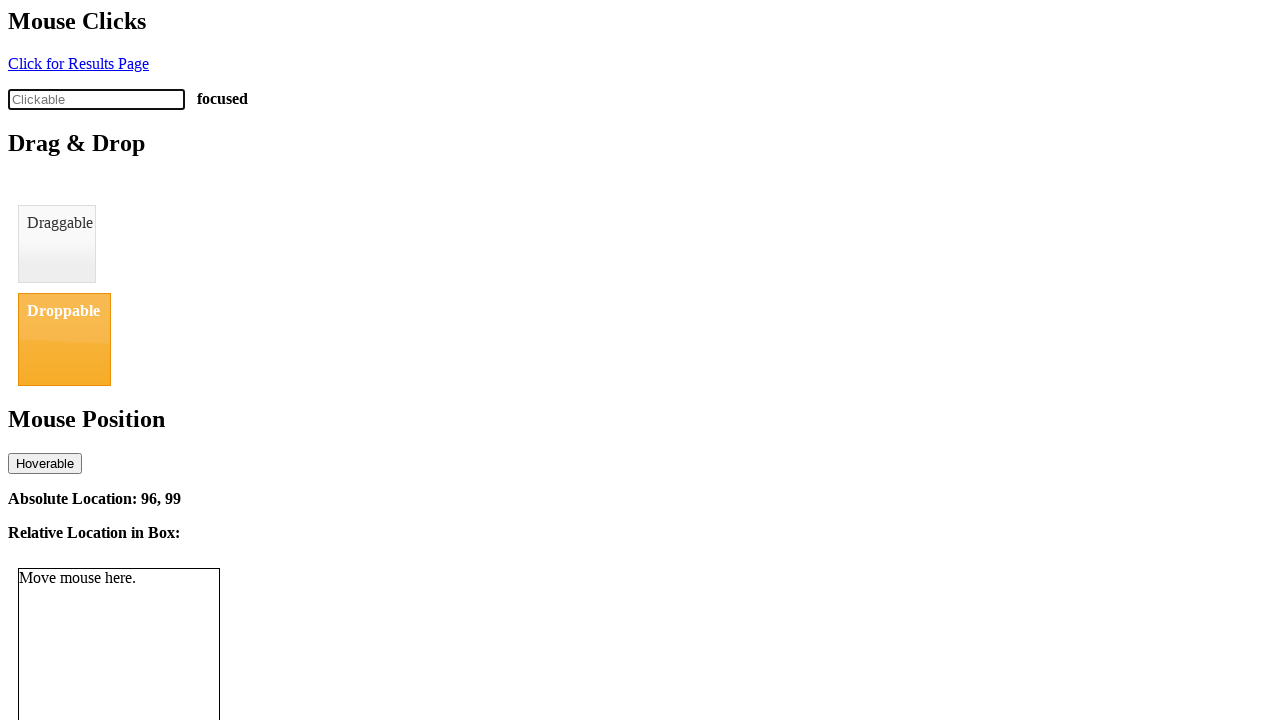